Tests the datepicker functionality by entering a date value into the date field and pressing Enter to confirm the selection

Starting URL: https://formy-project.herokuapp.com/datepicker

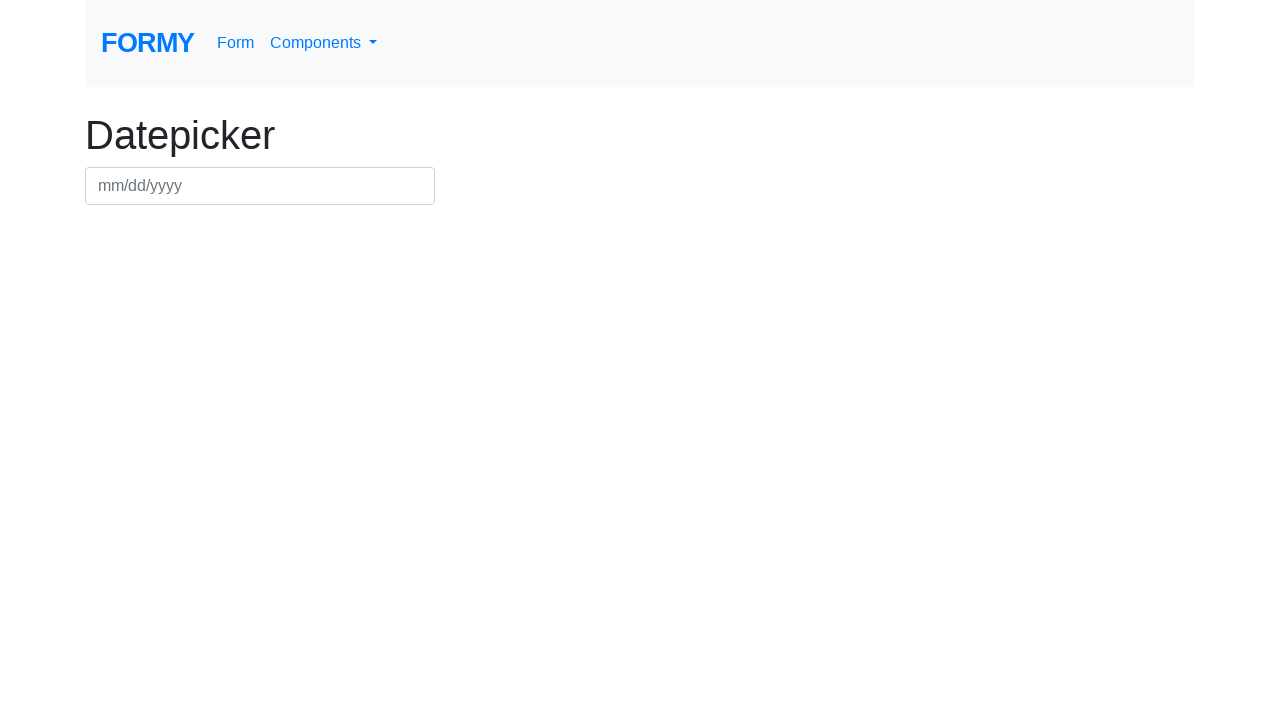

Filled datepicker field with date '03/15/2024' on #datepicker
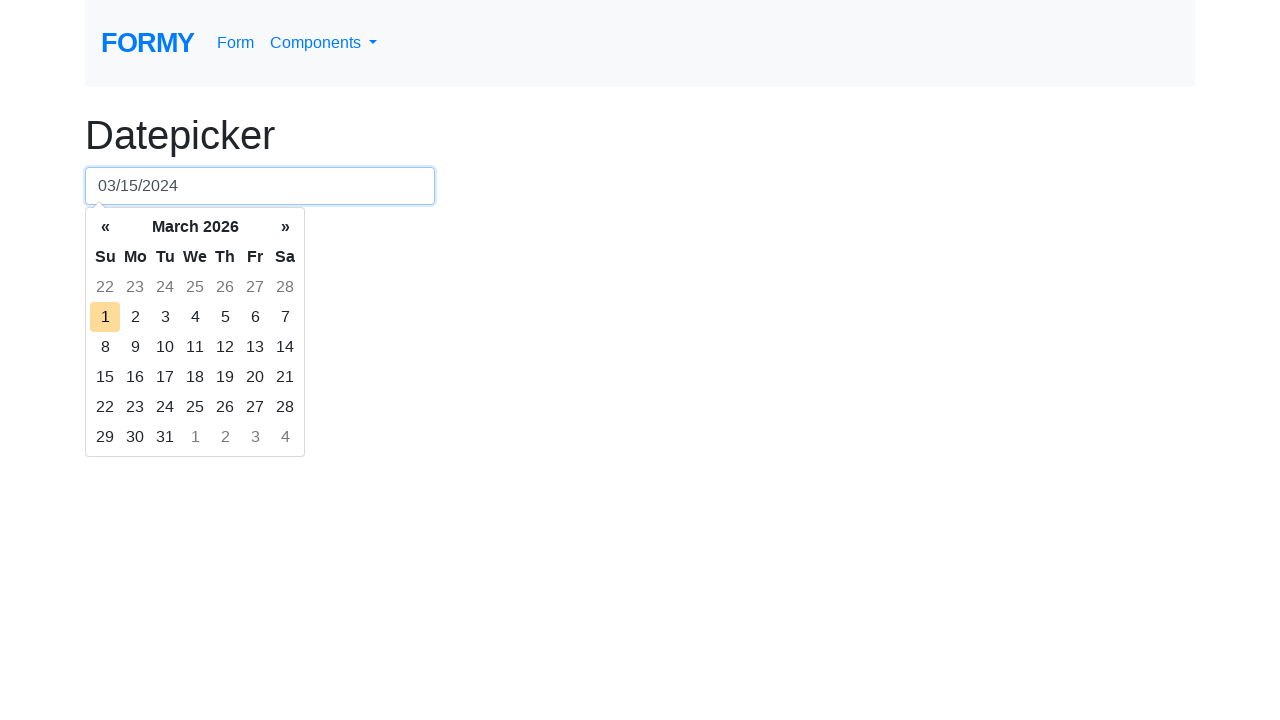

Pressed Enter to confirm date selection on #datepicker
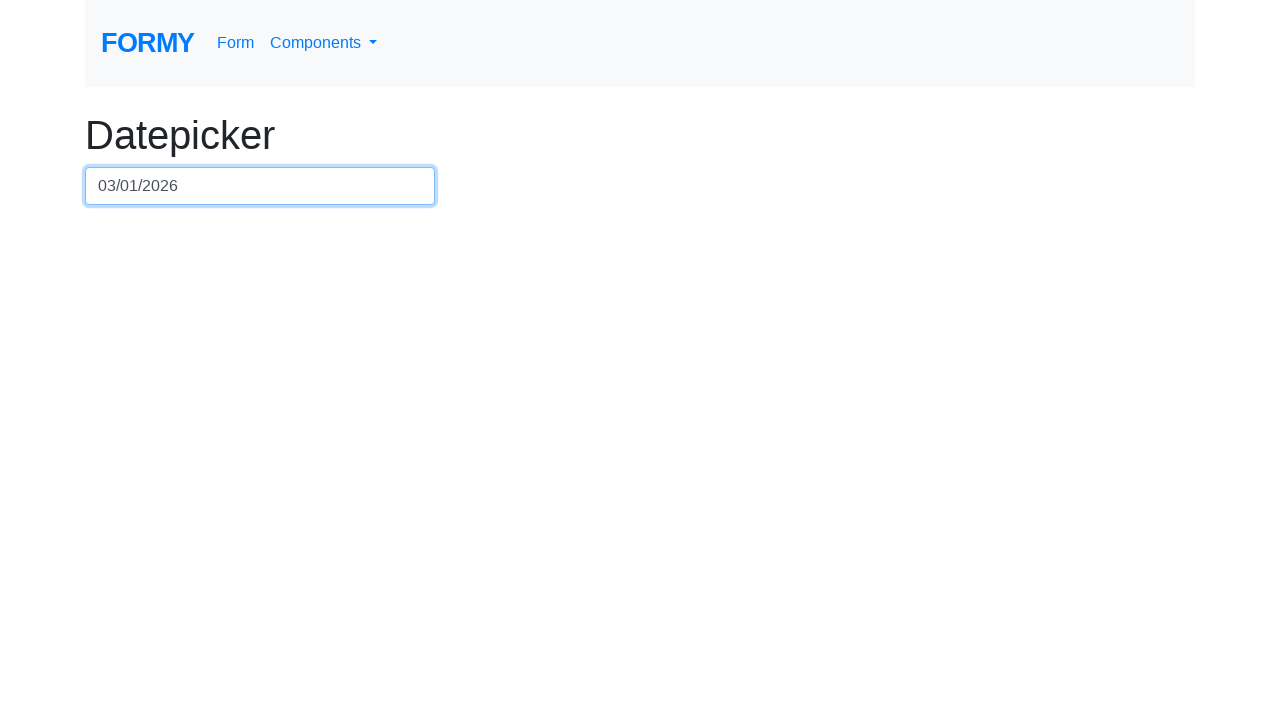

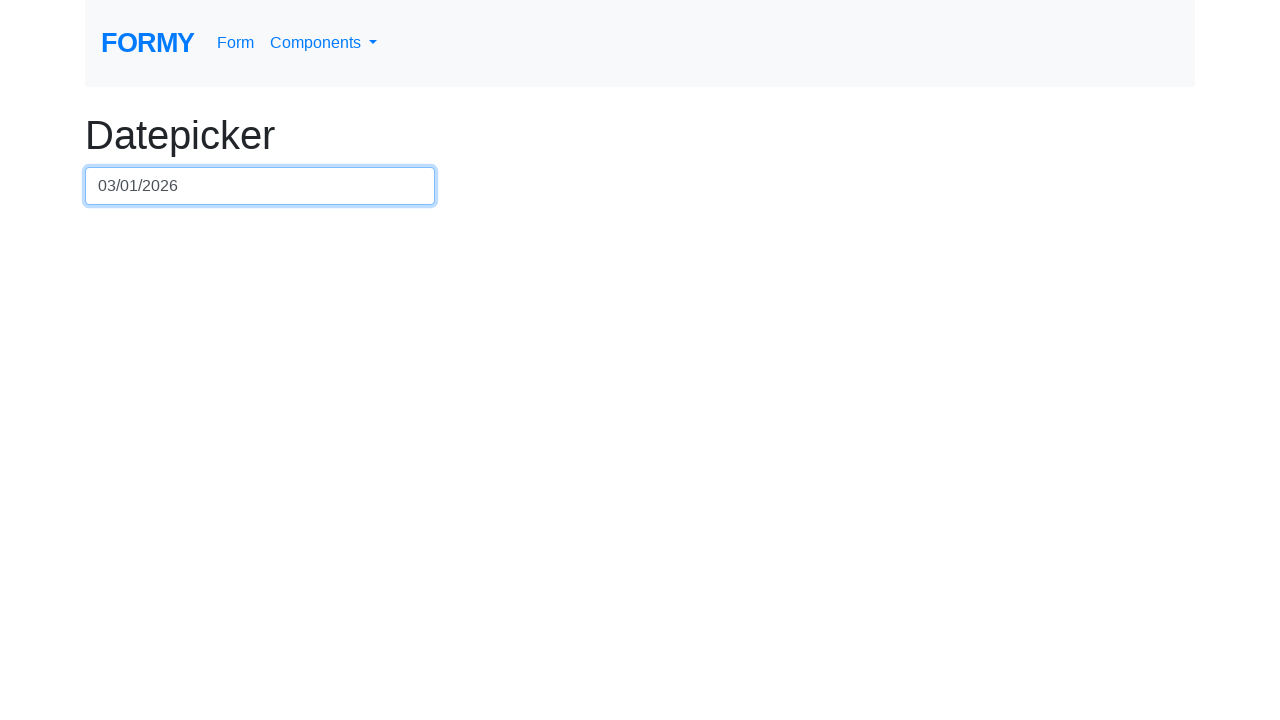